Tests complete form submission with valid data for all fields (name, email, current address, permanent address) and verifies the output displays all entered values correctly.

Starting URL: https://demoqa.com/text-box

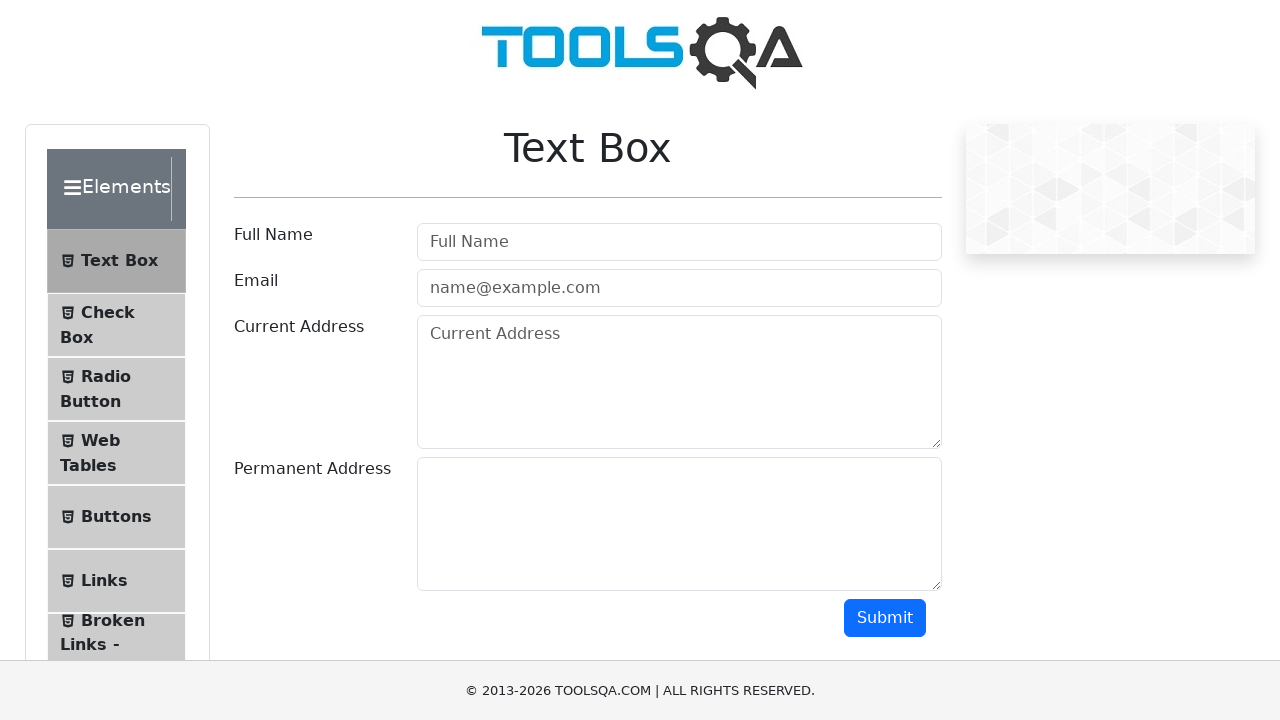

Filled name field with 'My Name' on #userName
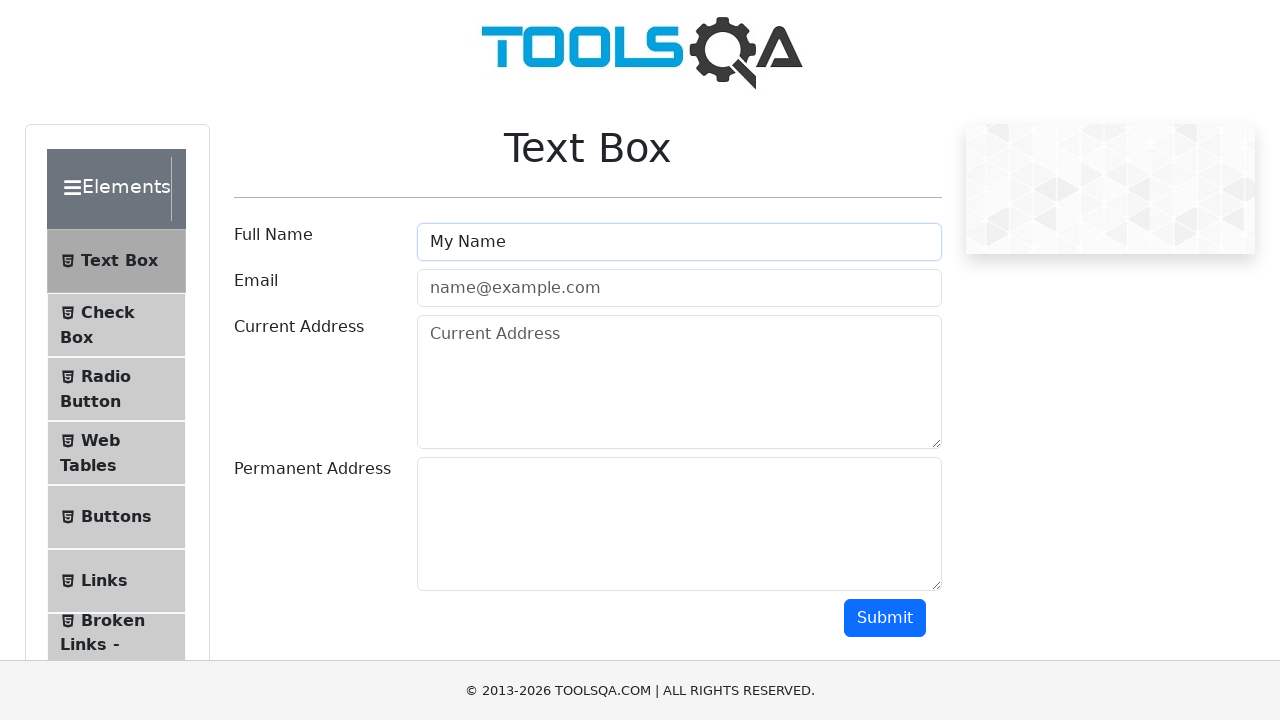

Filled email field with 'email@email.com' on #userEmail
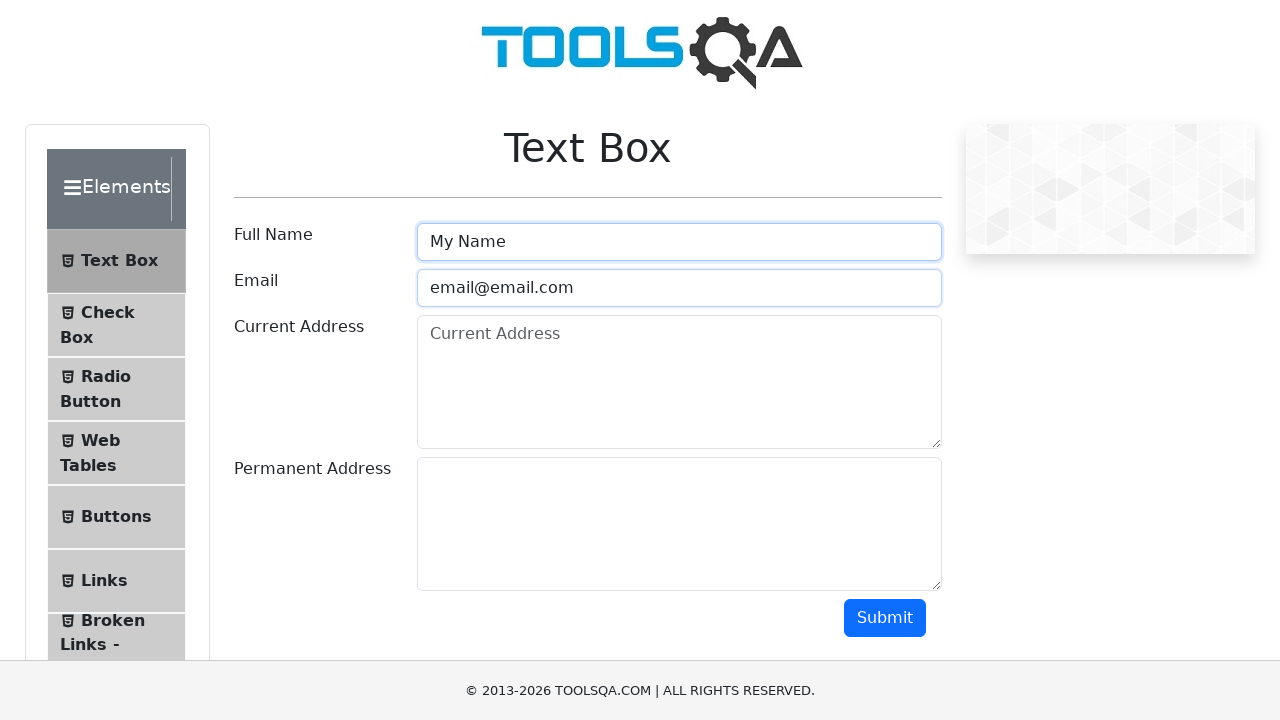

Filled current address field with 'My current address' on #currentAddress
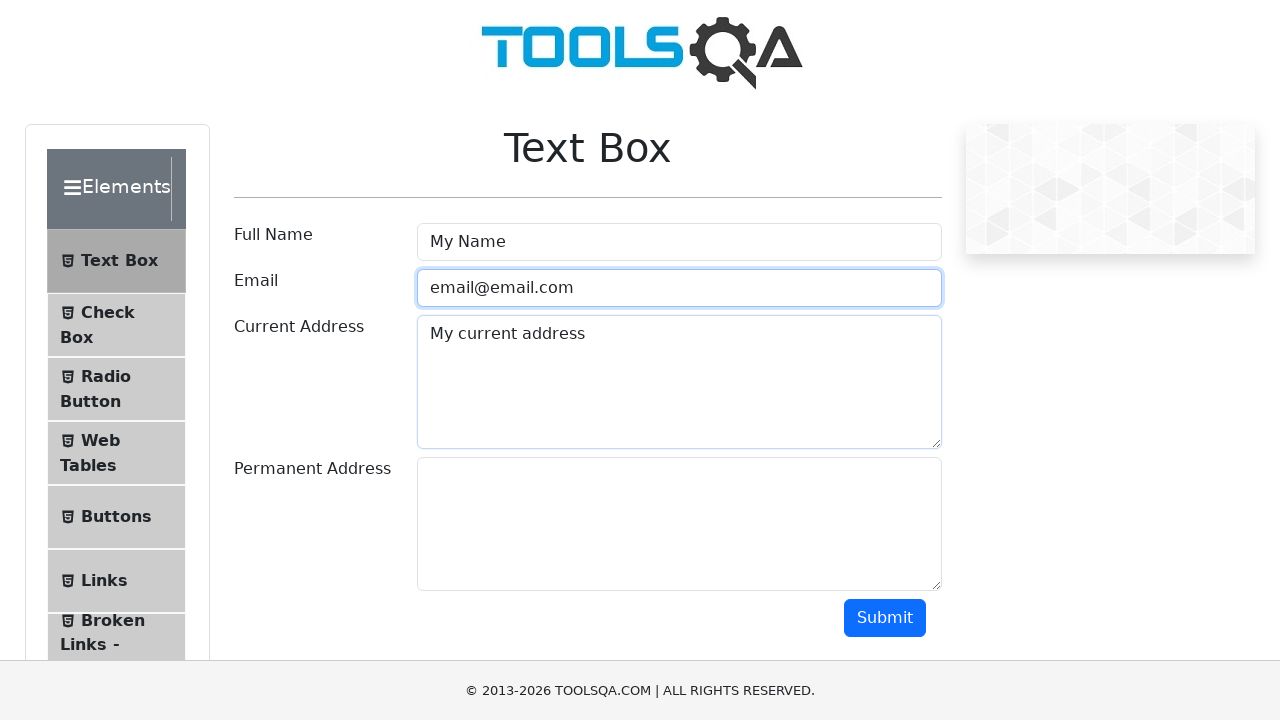

Filled permanent address field with 'My permanent address' on #permanentAddress
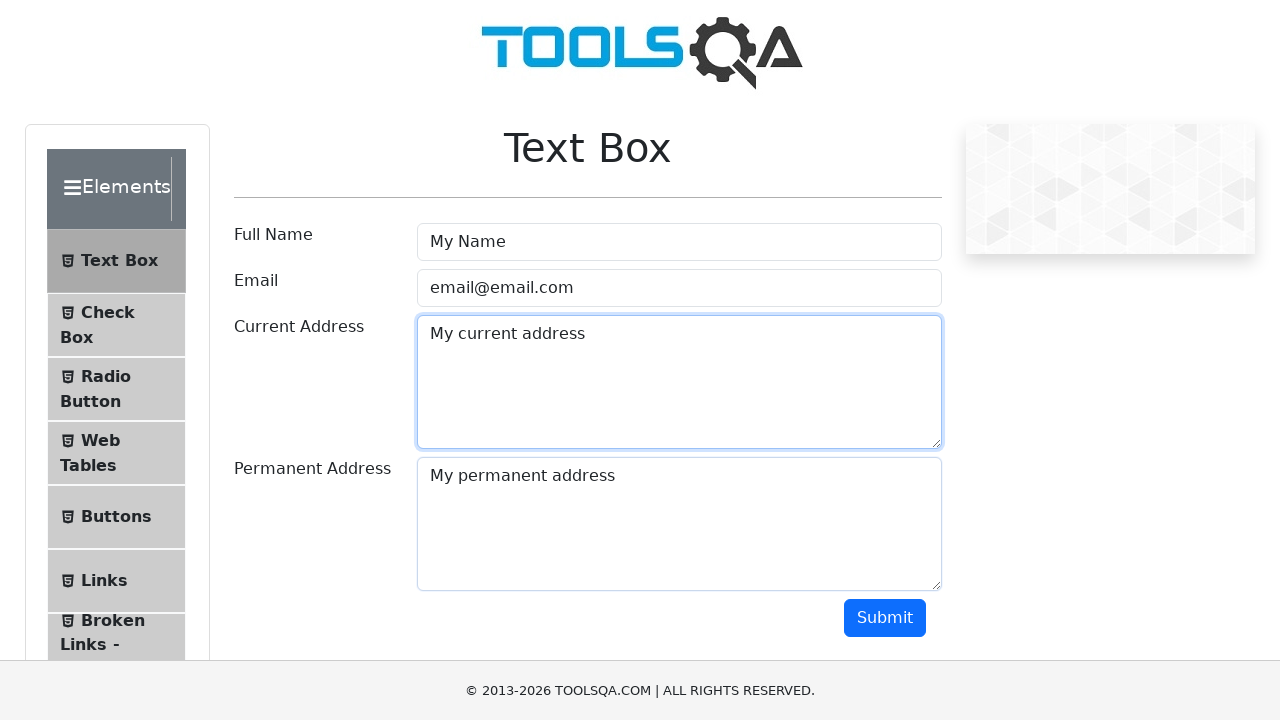

Scrolled down 100px to make submit button visible
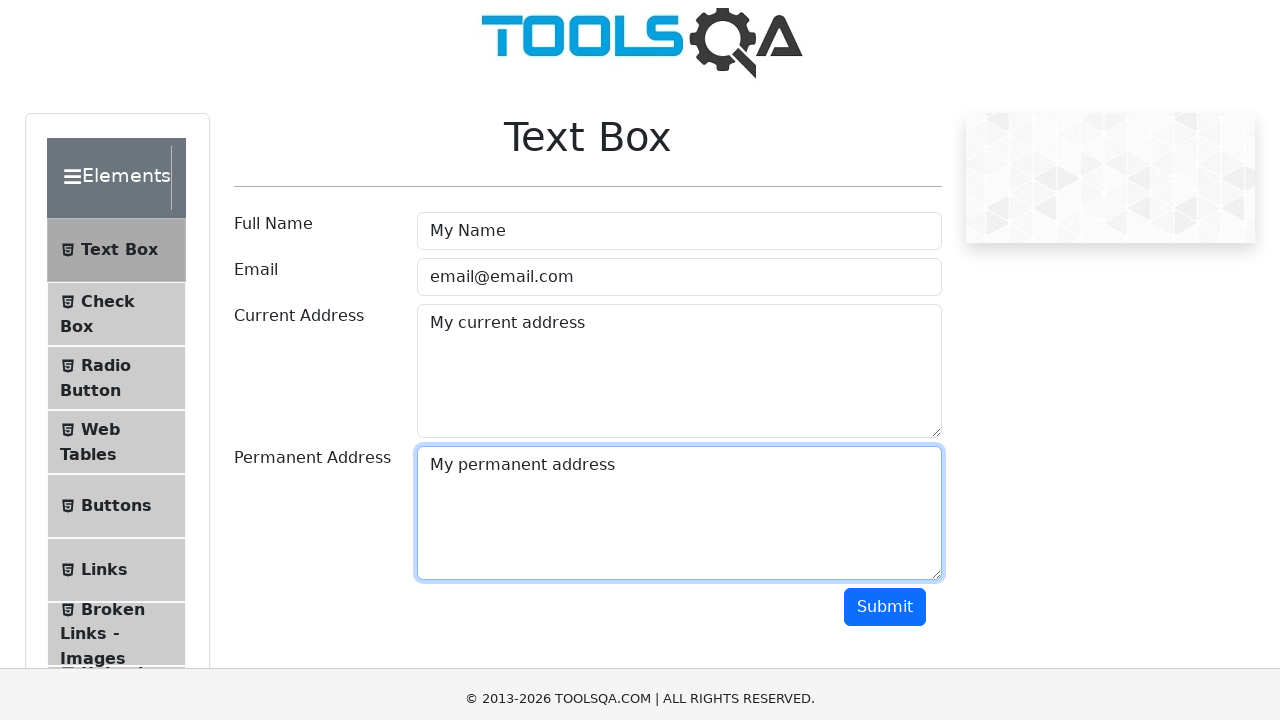

Clicked submit button to submit form at (885, 518) on #submit
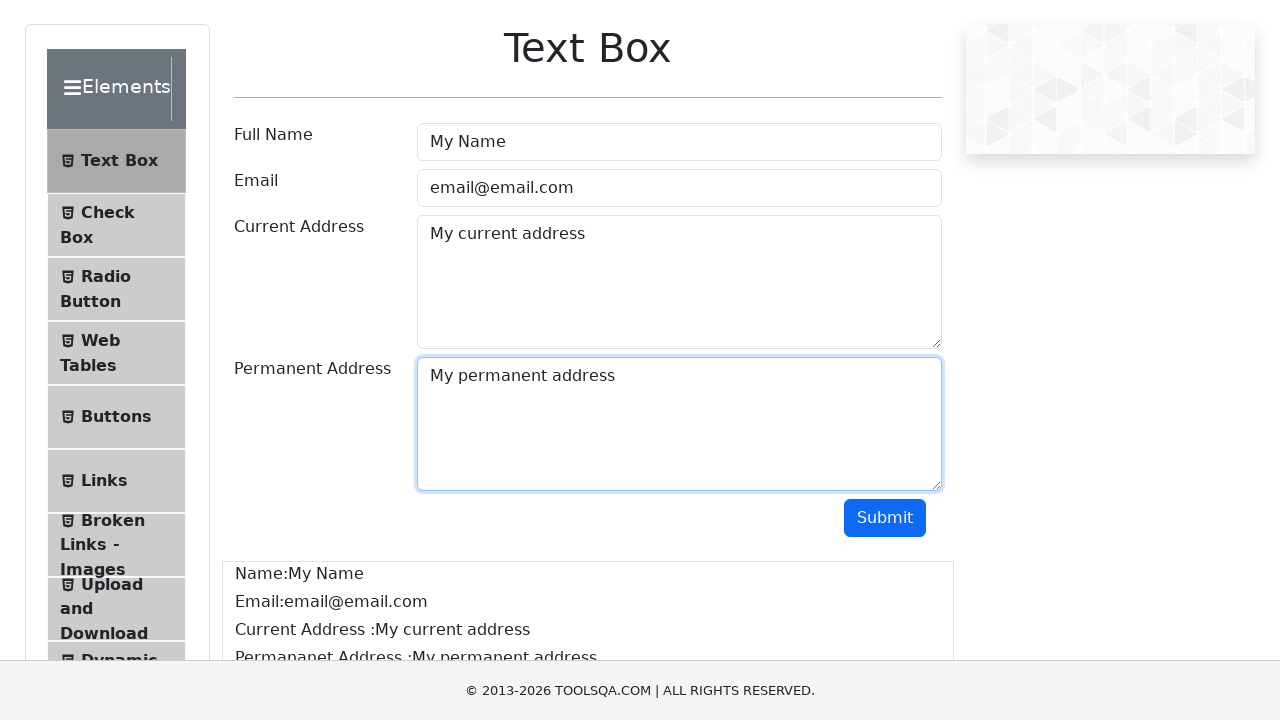

Output name field appeared after form submission
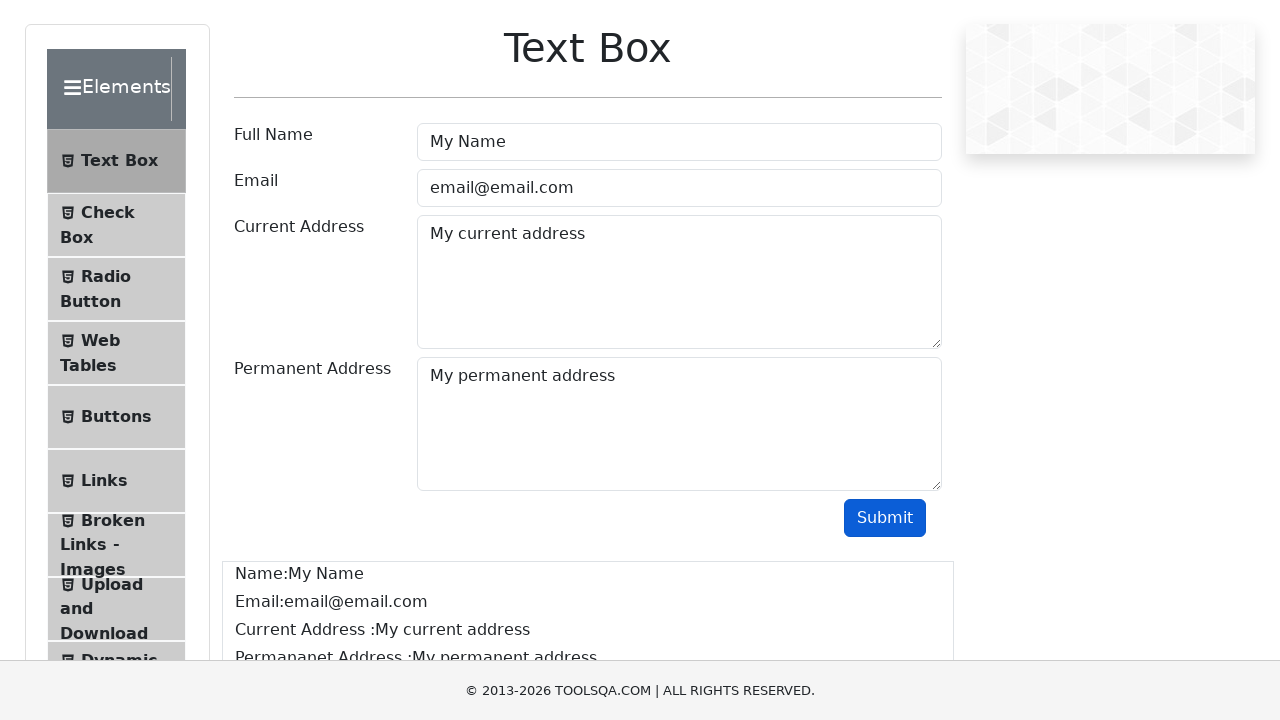

Output email field appeared
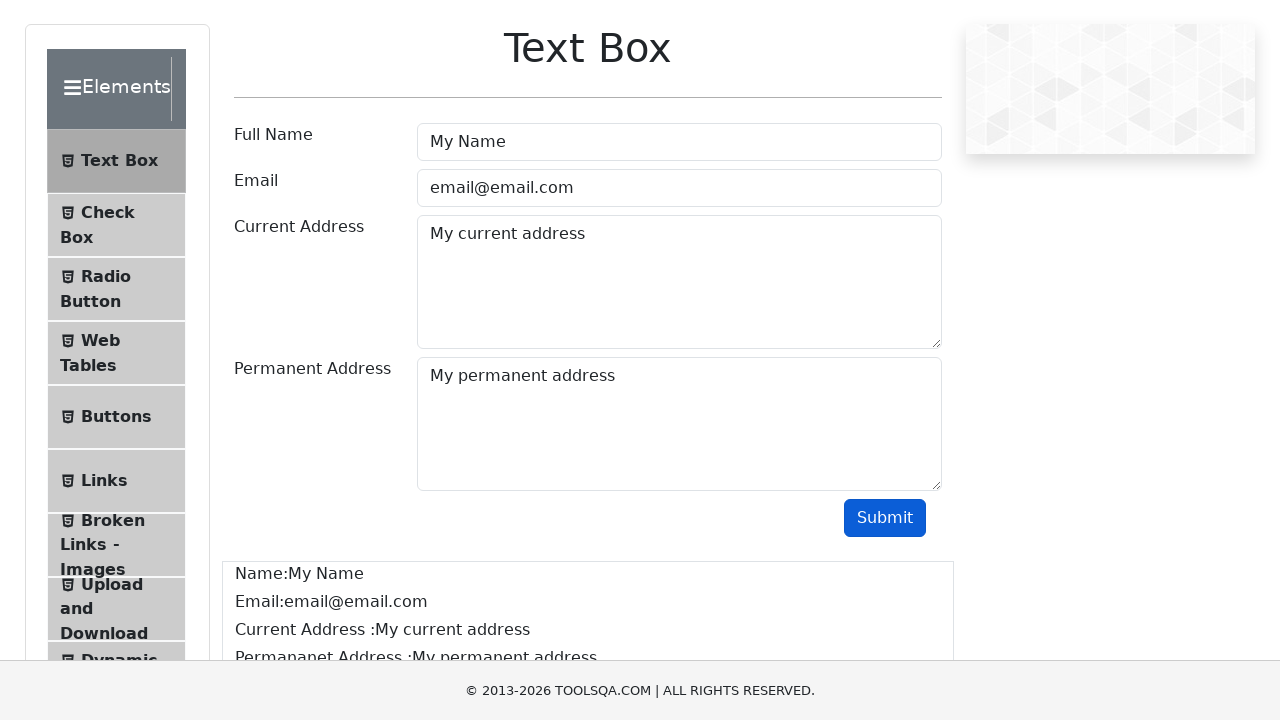

Output current address field appeared
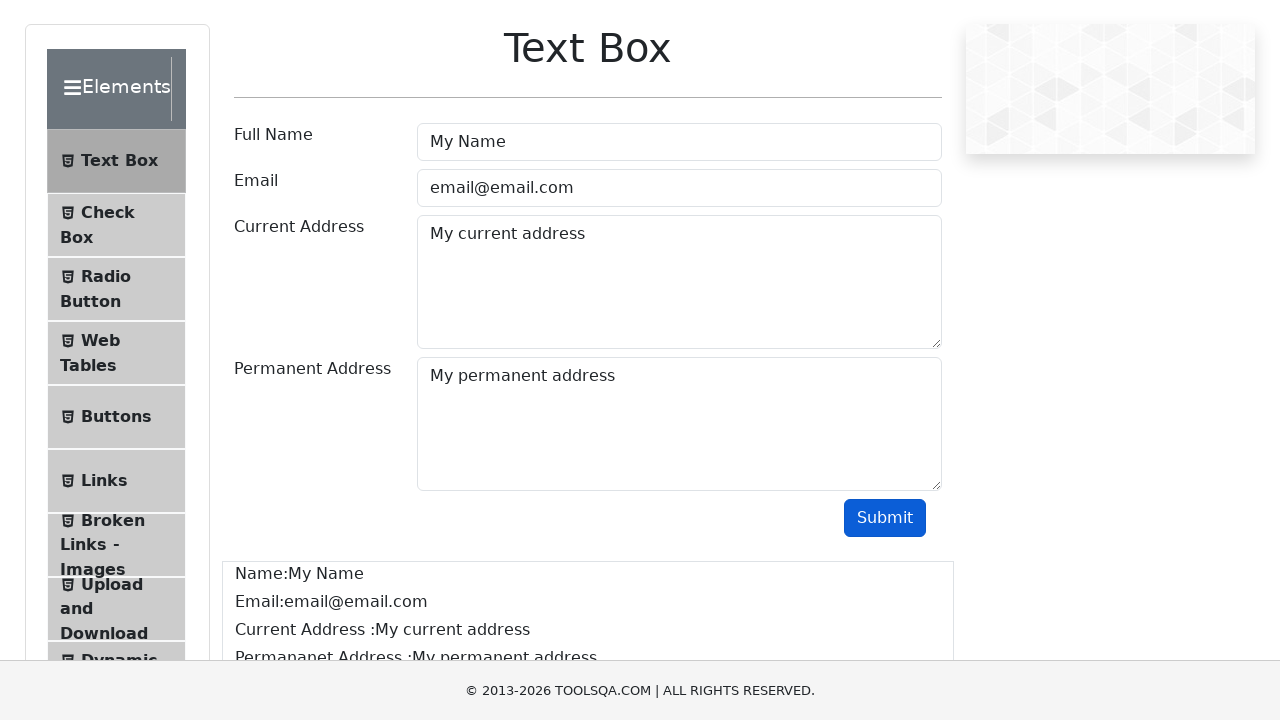

Output permanent address field appeared
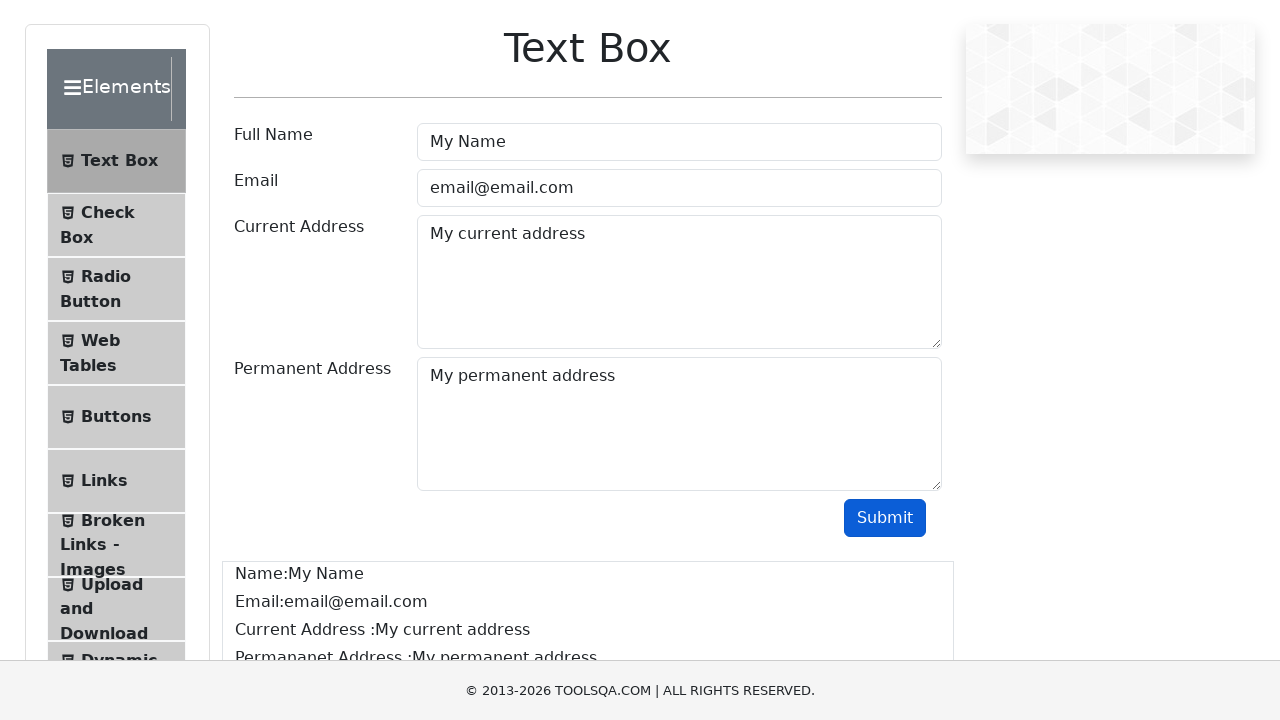

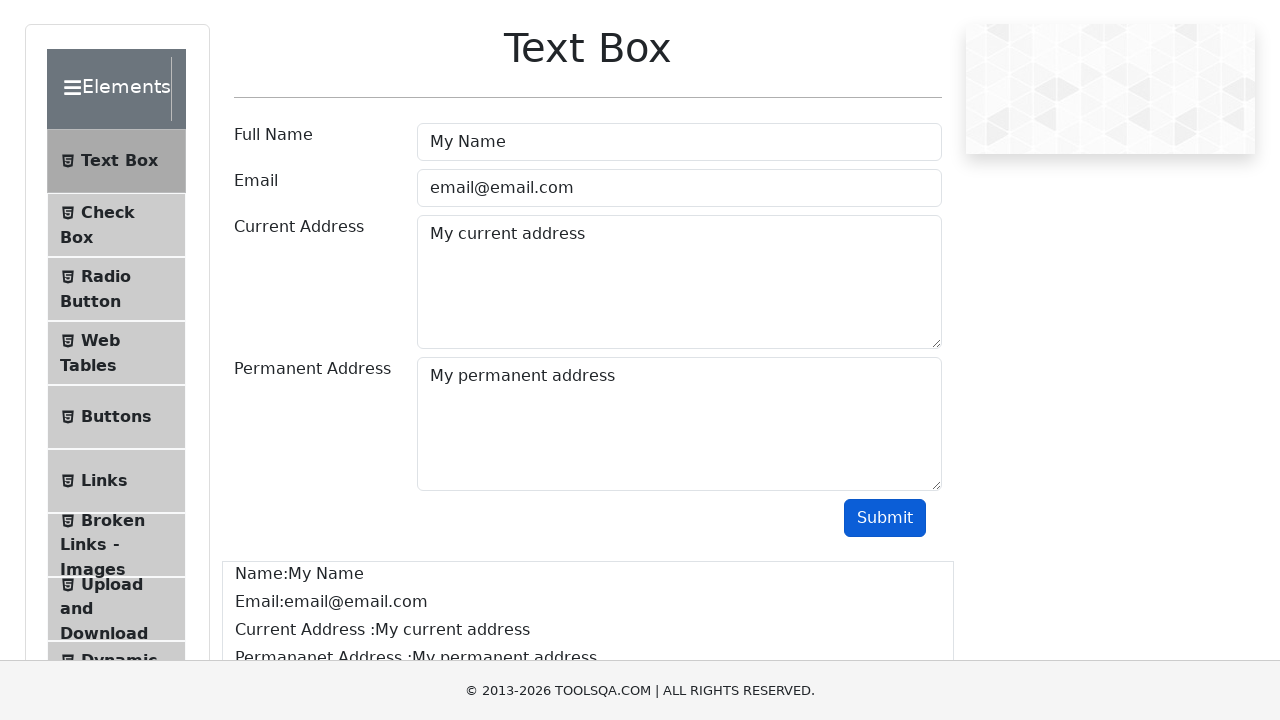